Tests car search by navigating to car category and setting a maximum year filter

Starting URL: https://www.ss.lv/

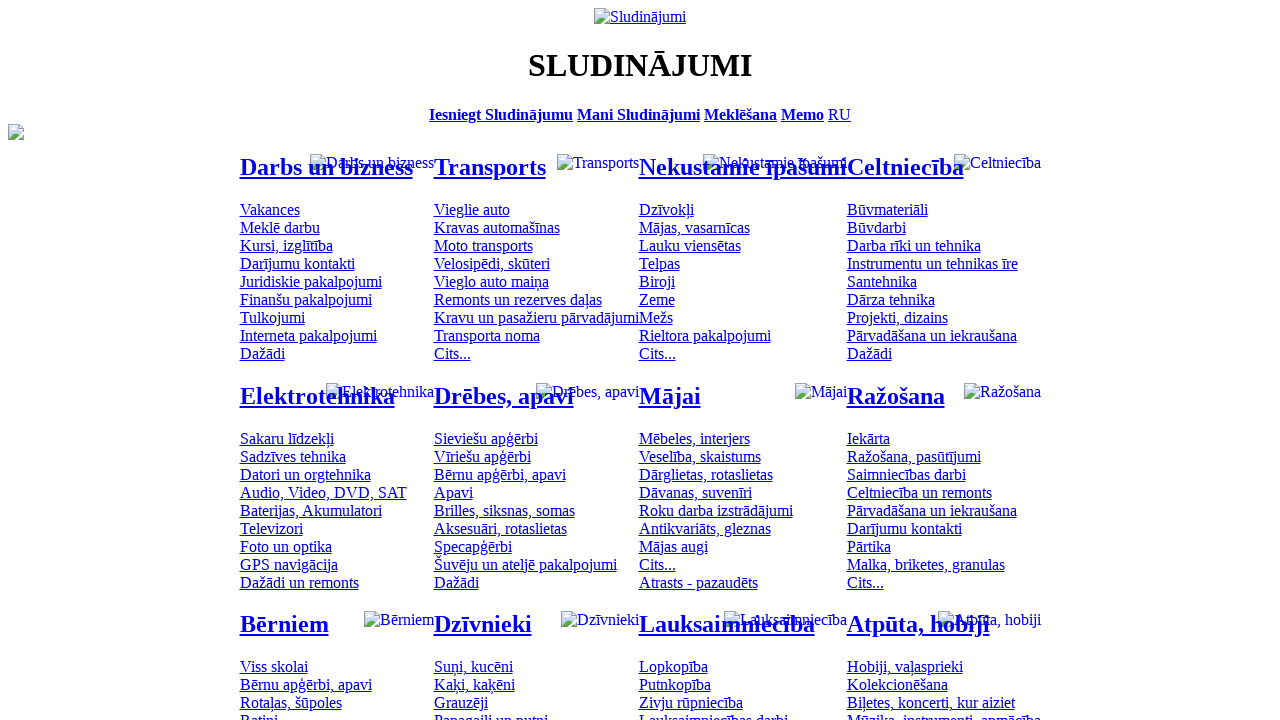

Clicked on cars category at (472, 209) on #mtd_97
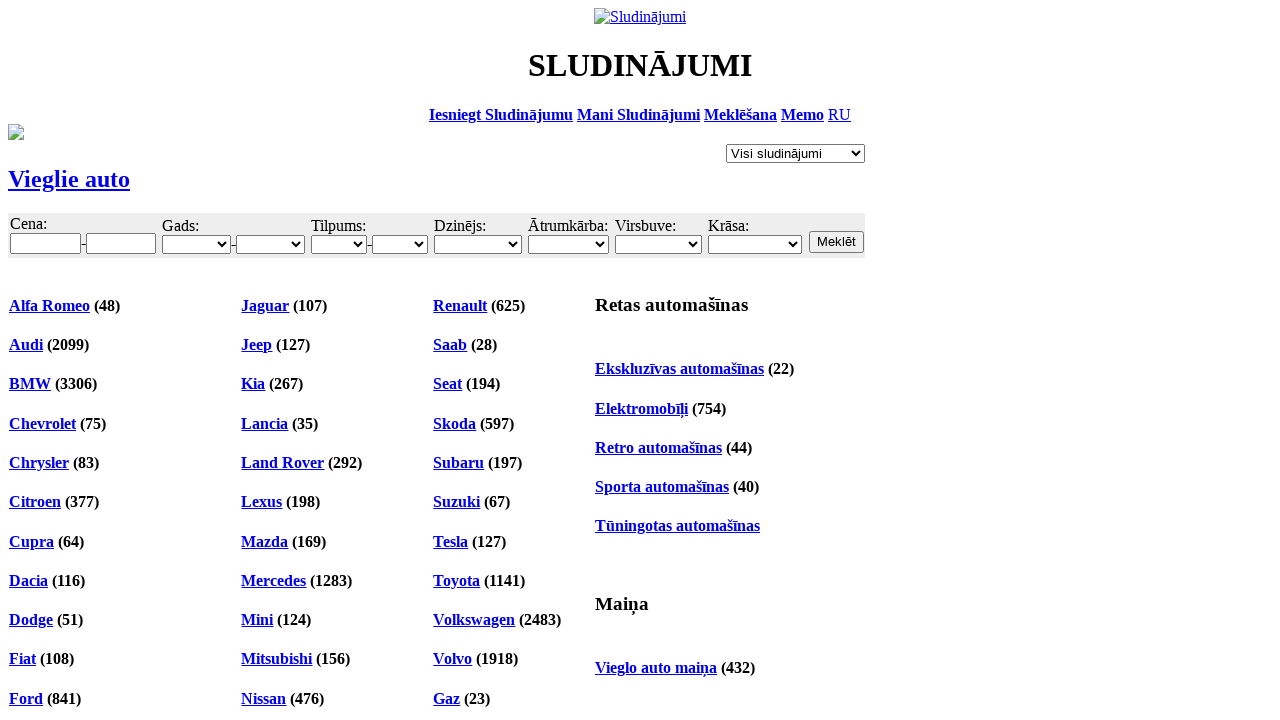

Selected maximum year 2020 from dropdown filter on #f_o_18_max
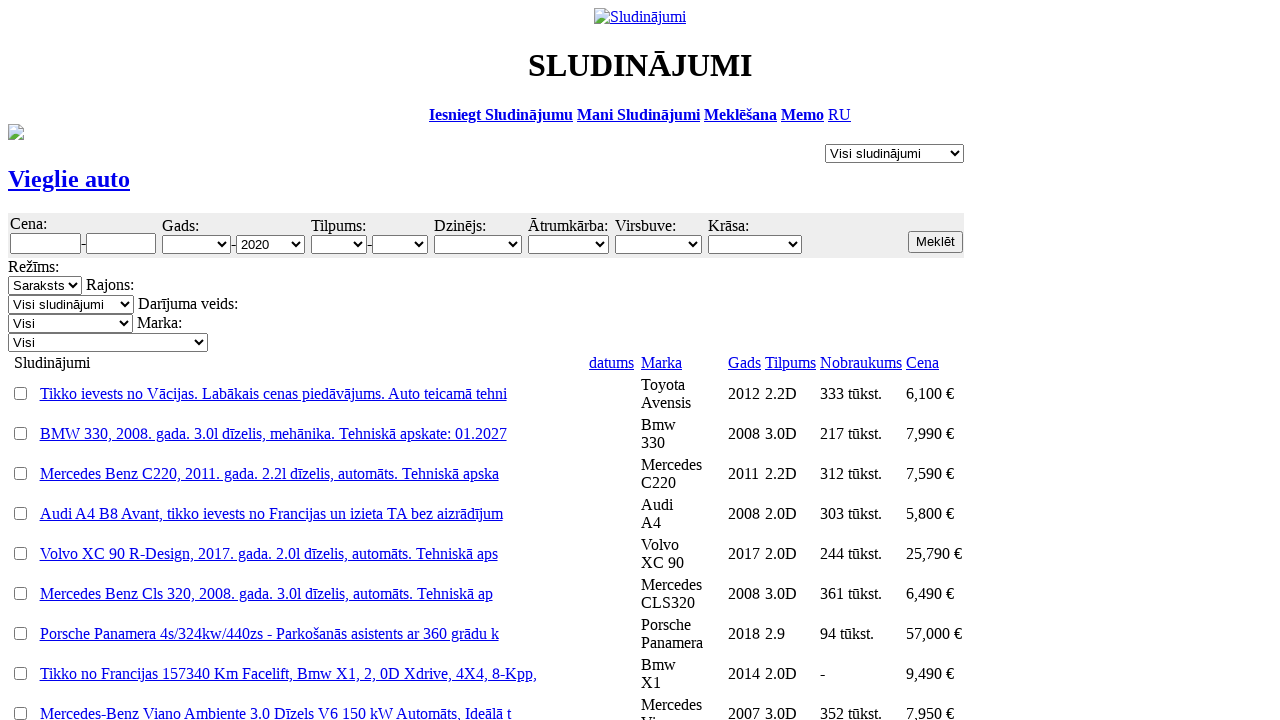

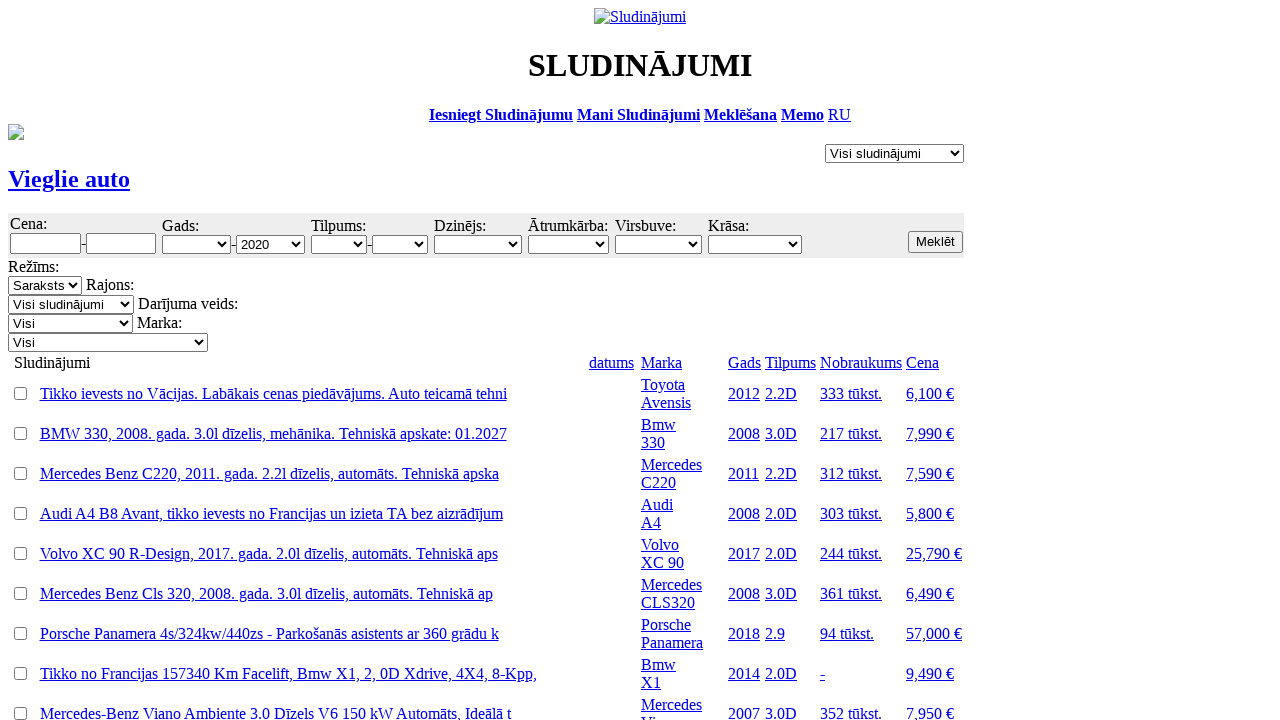